Navigates to an automation practice page and verifies that a "Mouse Hover" text element is visible on the page

Starting URL: https://rahulshettyacademy.com/AutomationPractice/

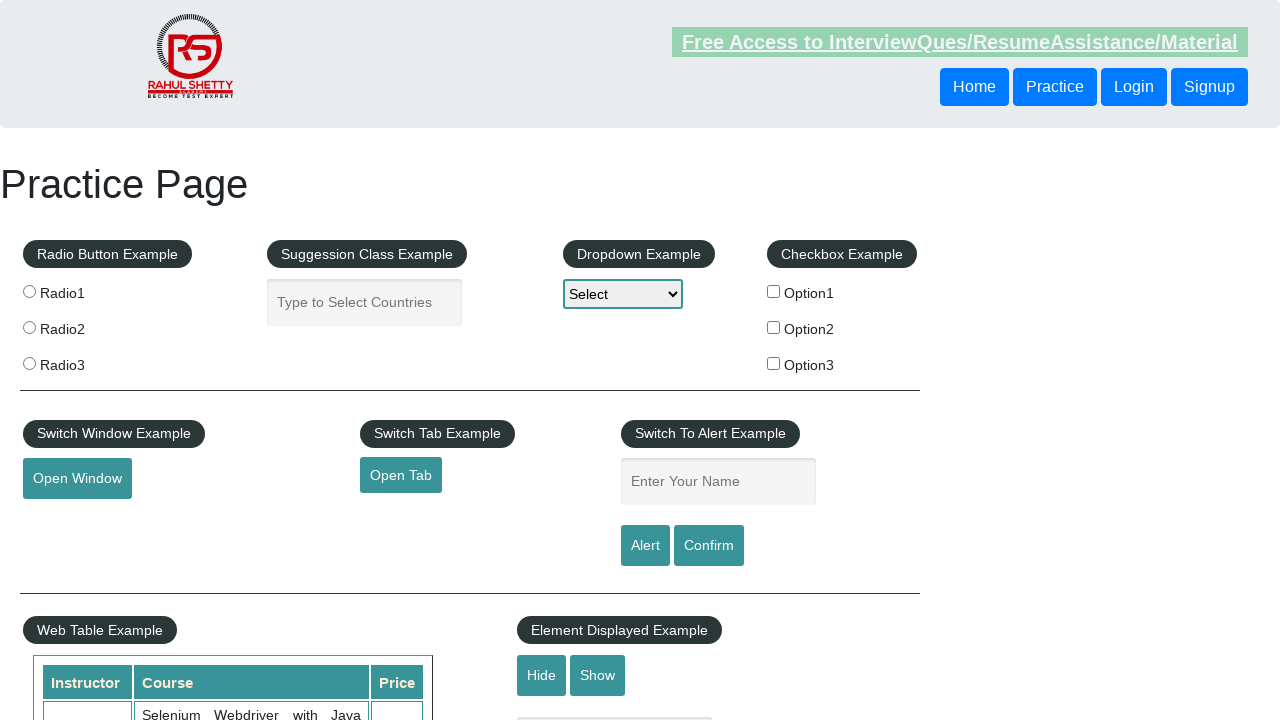

Navigated to automation practice page
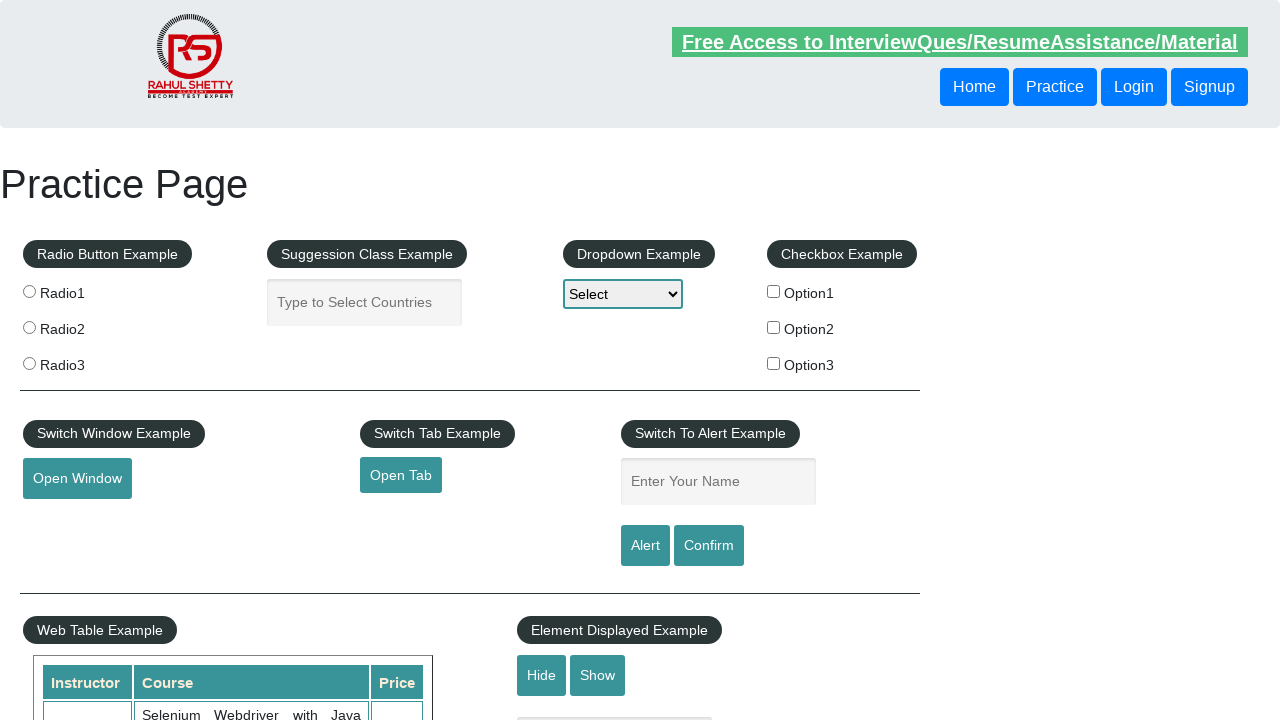

Mouse Hover element became visible
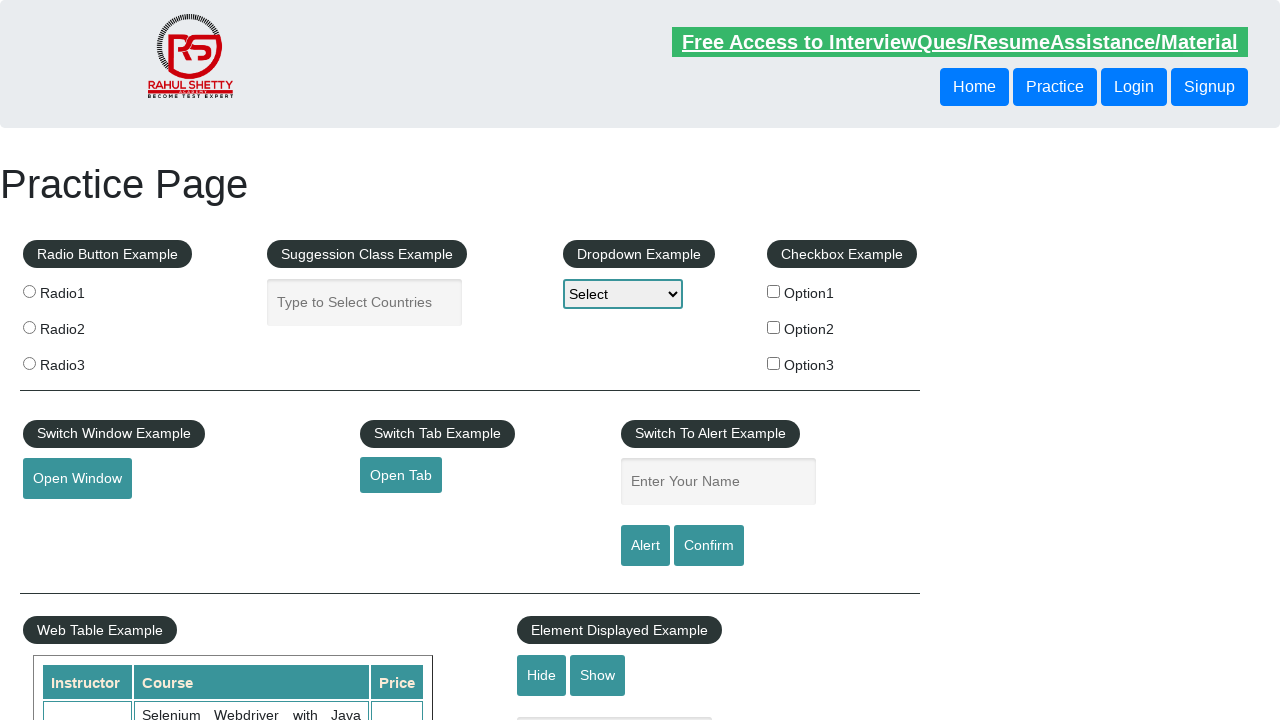

Verified that Mouse Hover element contains correct text 'Mouse Hover'
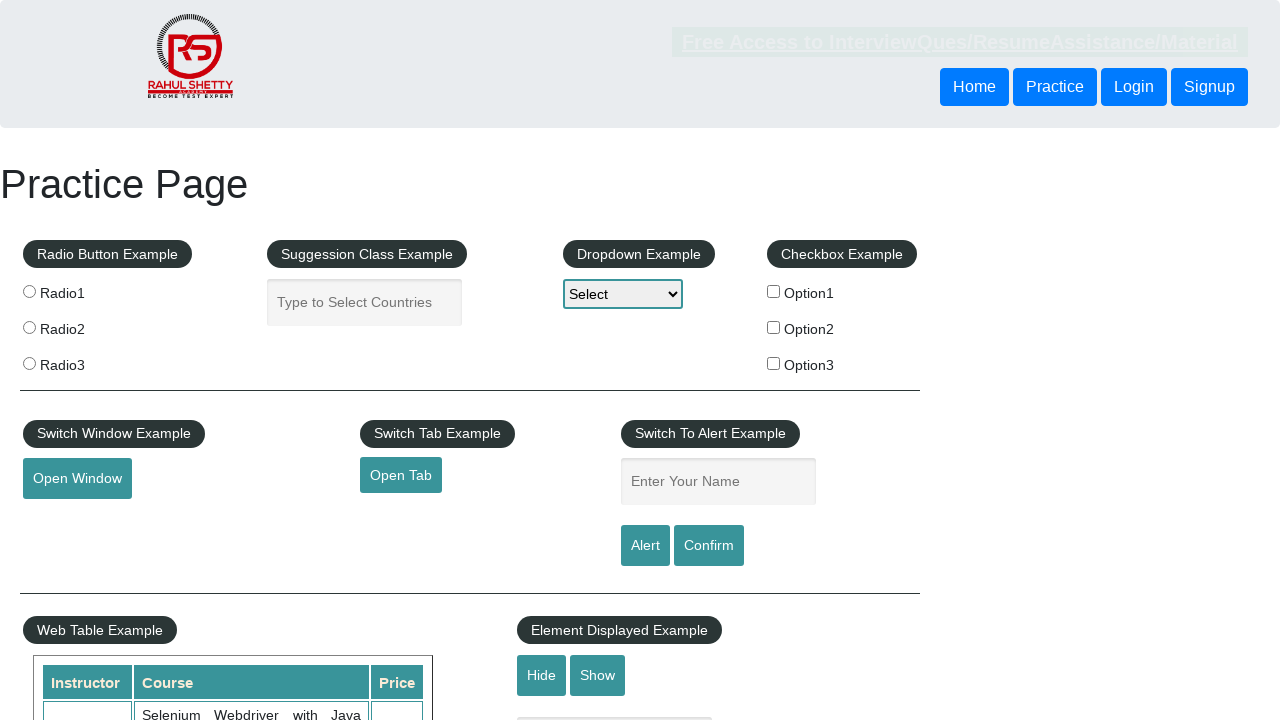

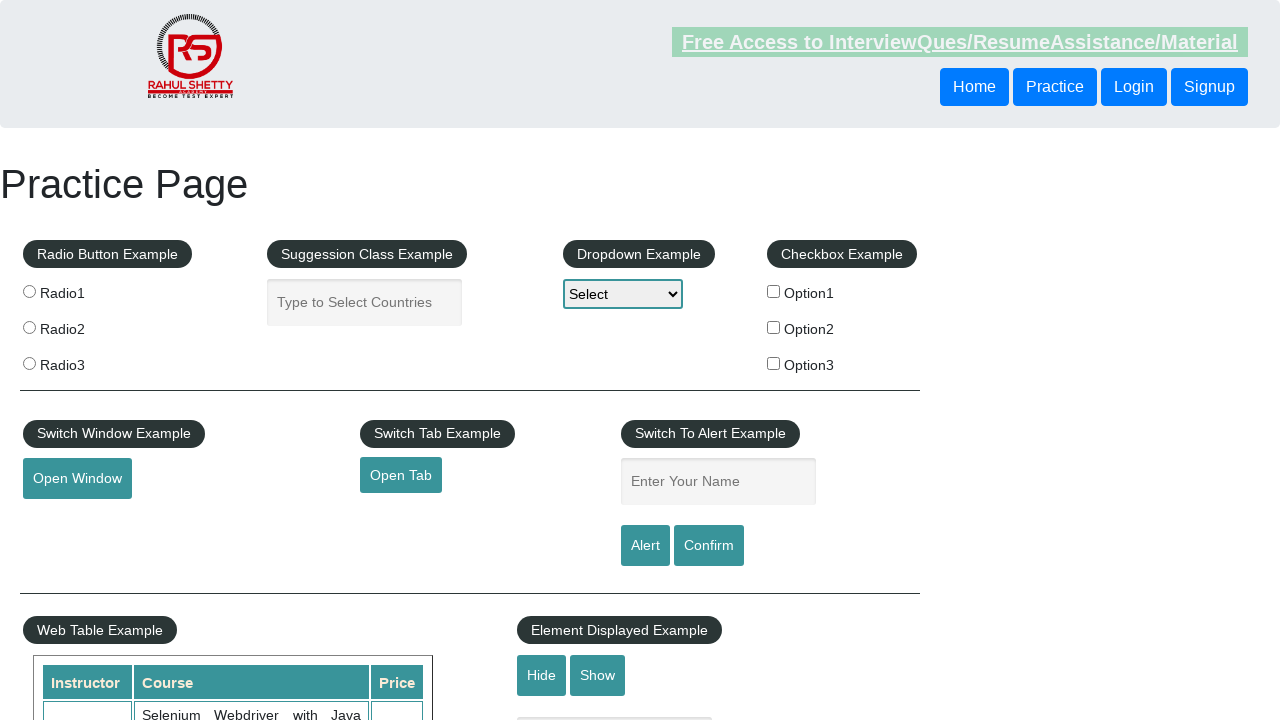